Clicks the "Data Science" filter button to filter free events by data science category.

Starting URL: https://skillfactory.ru/free-events

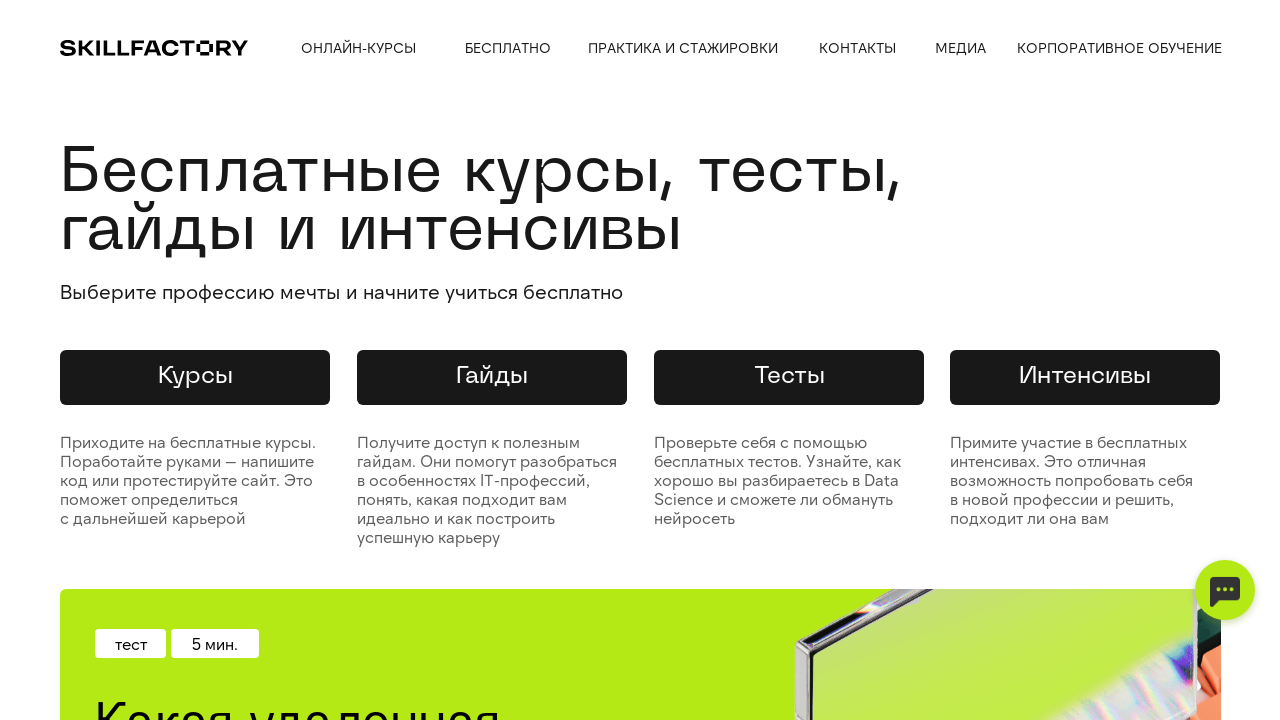

Clicked the 'Data Science' filter button to filter free events by data science category at (116, 361) on xpath=//div[text()='Data Science']
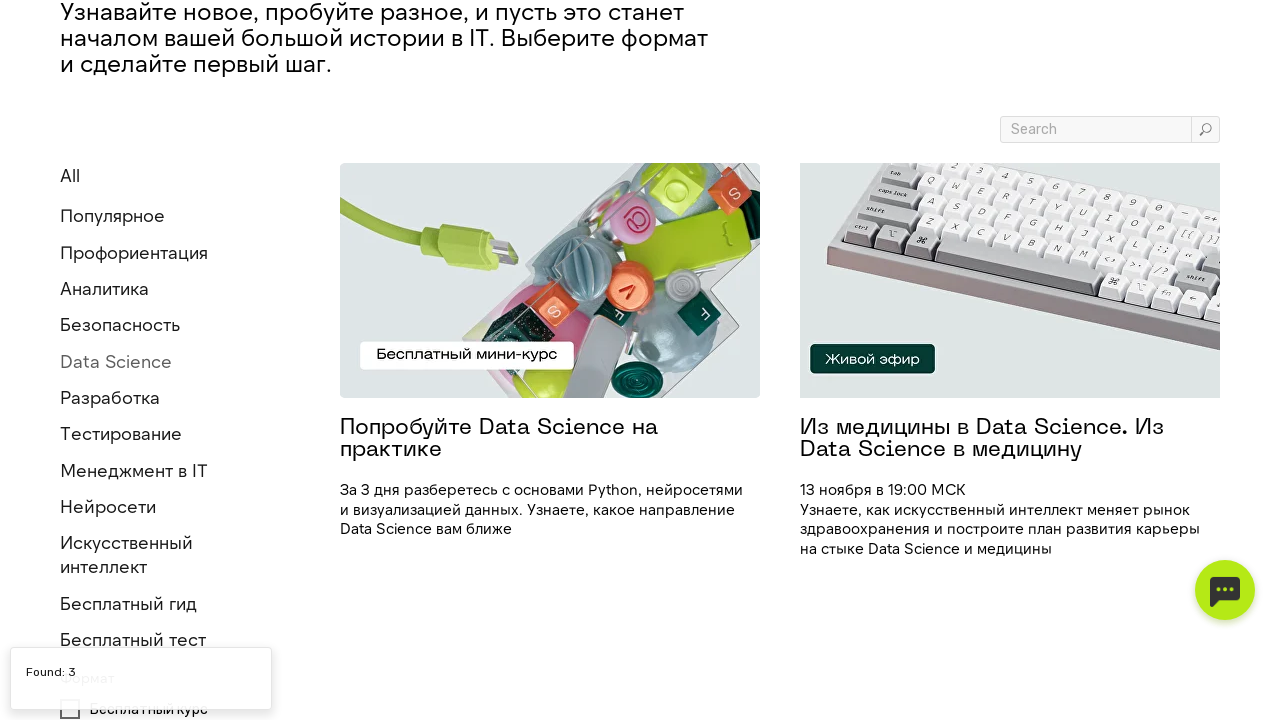

Waited for page to load after applying Data Science filter
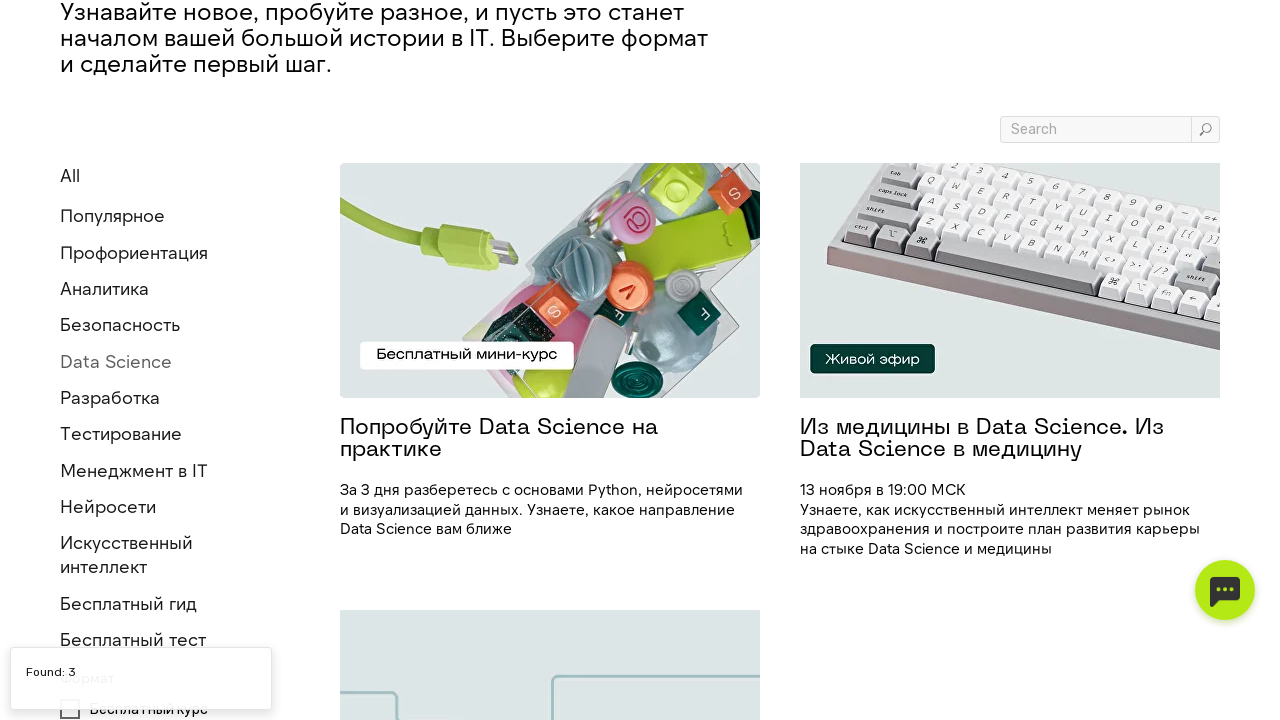

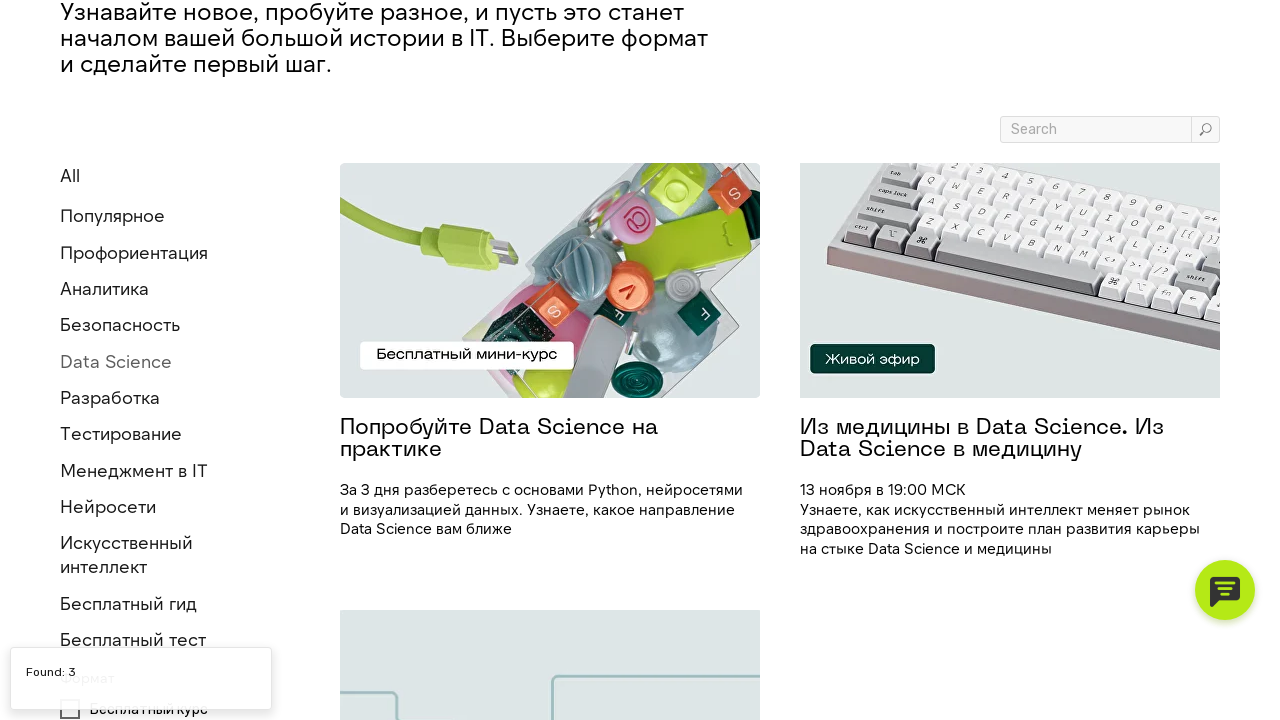